Tests marking individual todo items as complete by checking their checkboxes

Starting URL: https://demo.playwright.dev/todomvc

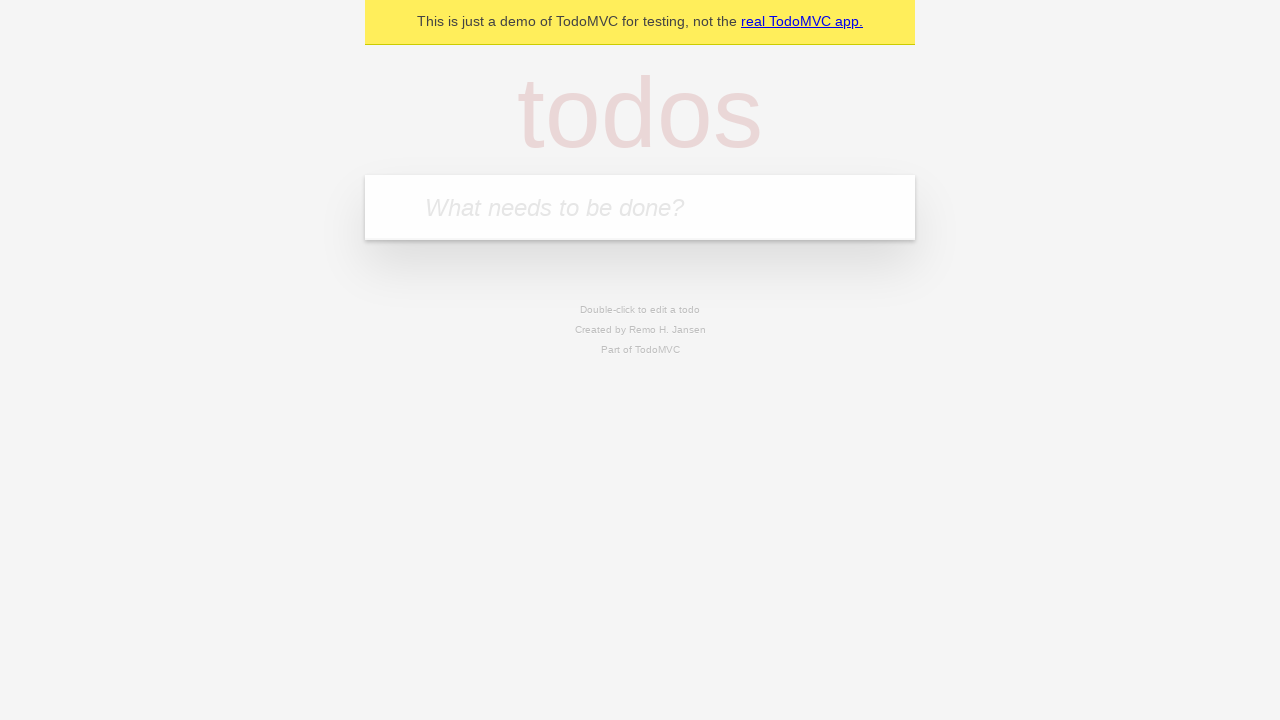

Located the 'What needs to be done?' input field
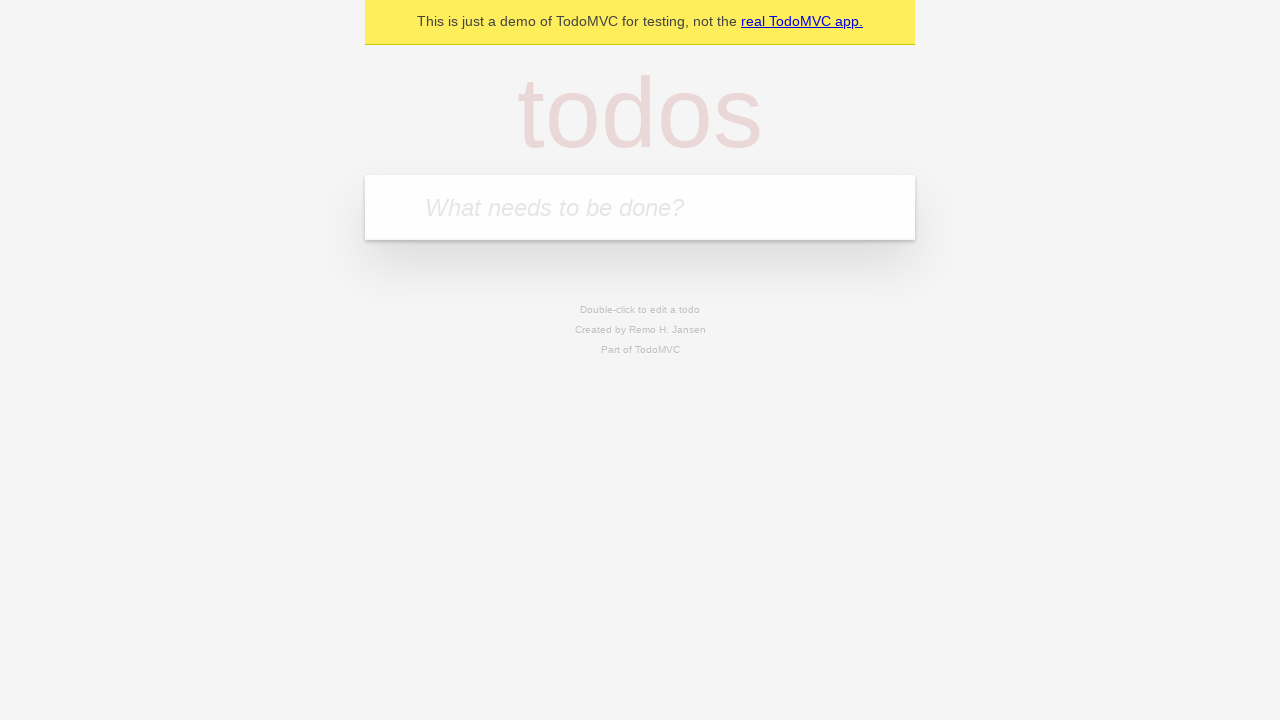

Filled input with 'buy some cheese' on internal:attr=[placeholder="What needs to be done?"i]
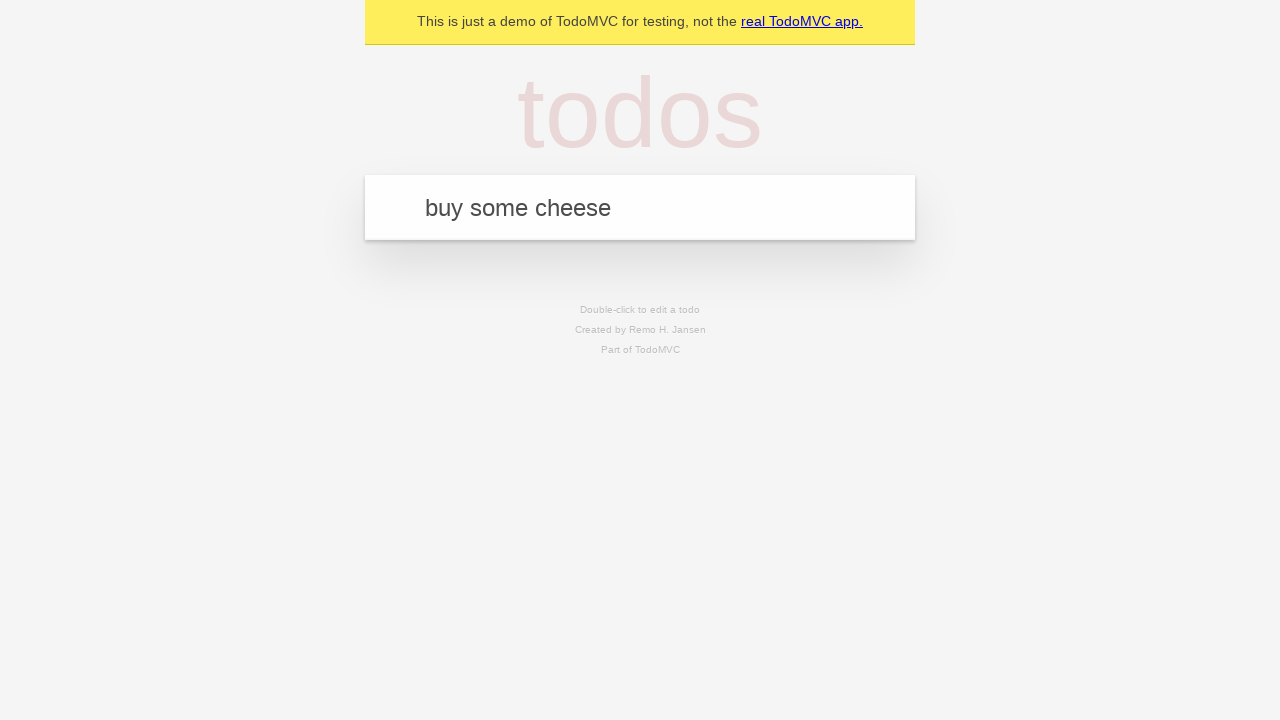

Pressed Enter to create first todo item on internal:attr=[placeholder="What needs to be done?"i]
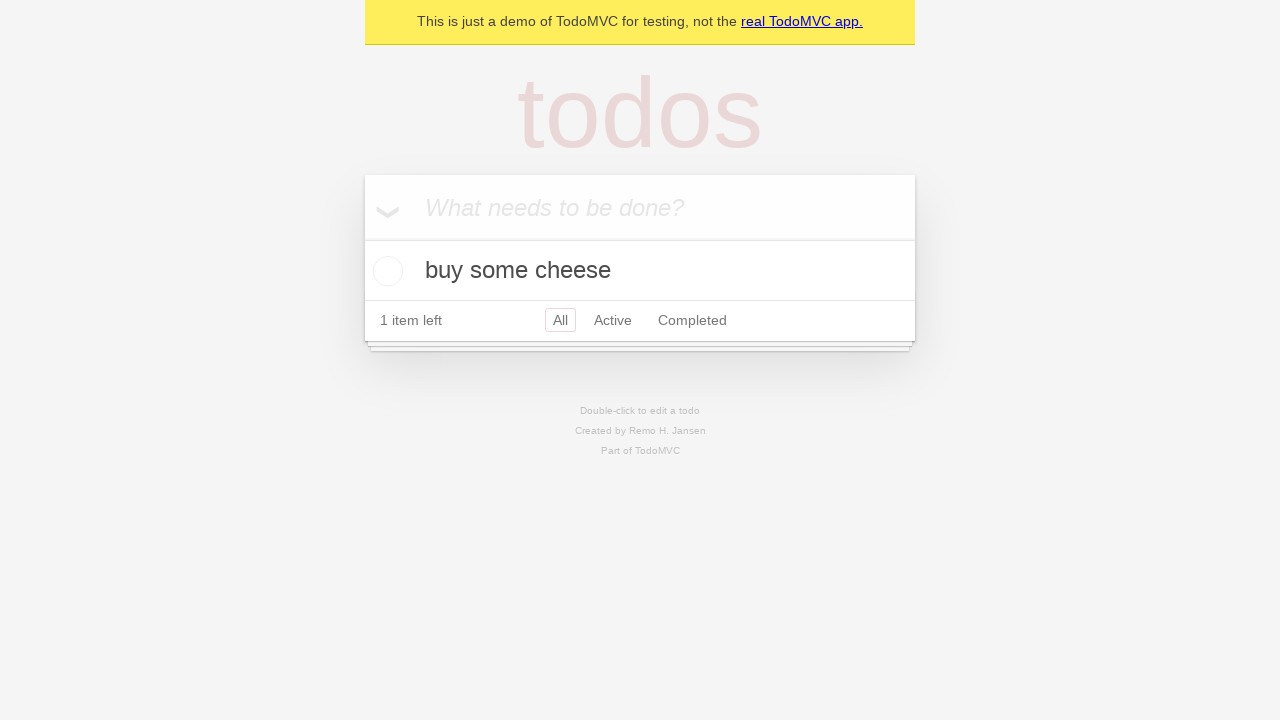

Filled input with 'feed the cat' on internal:attr=[placeholder="What needs to be done?"i]
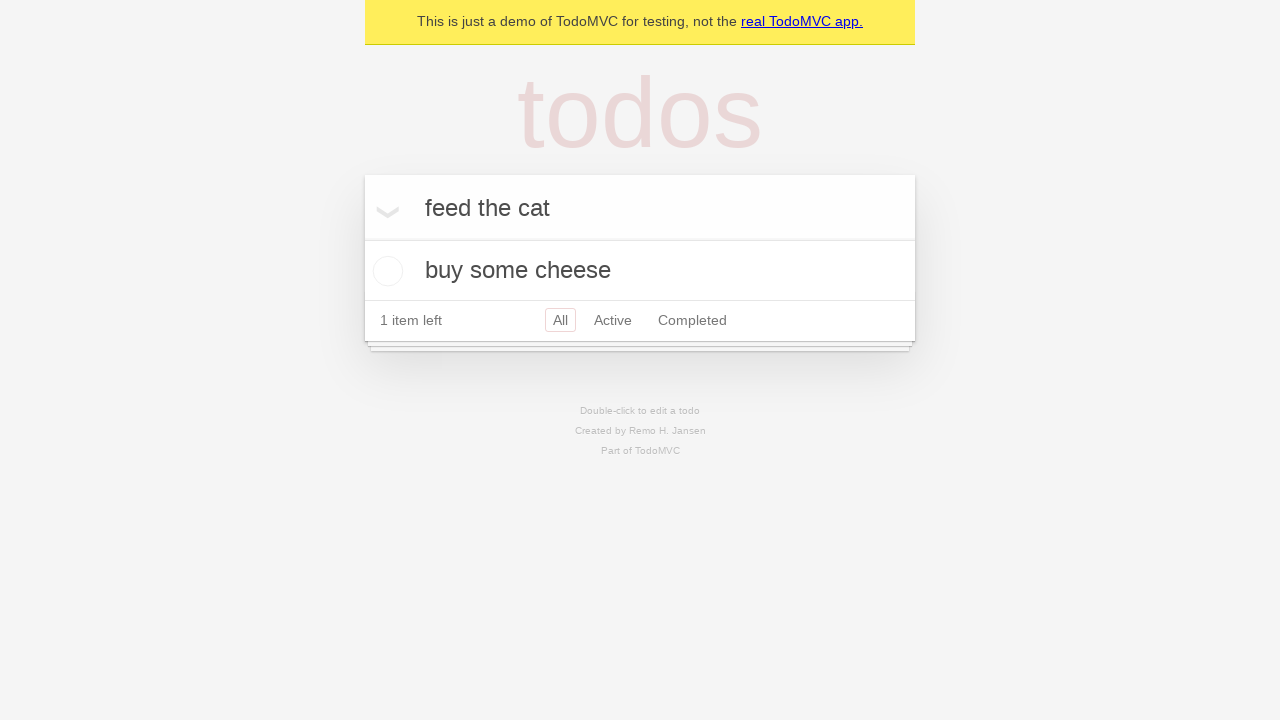

Pressed Enter to create second todo item on internal:attr=[placeholder="What needs to be done?"i]
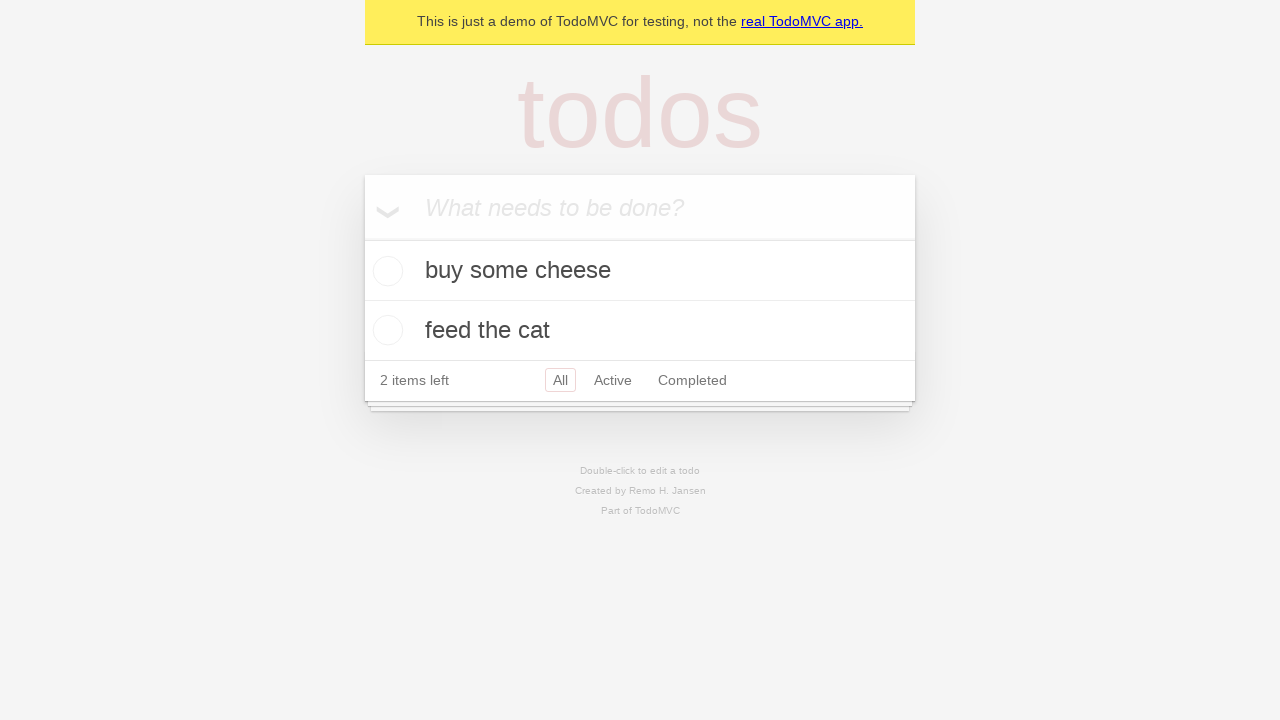

Waited for second todo item to be visible
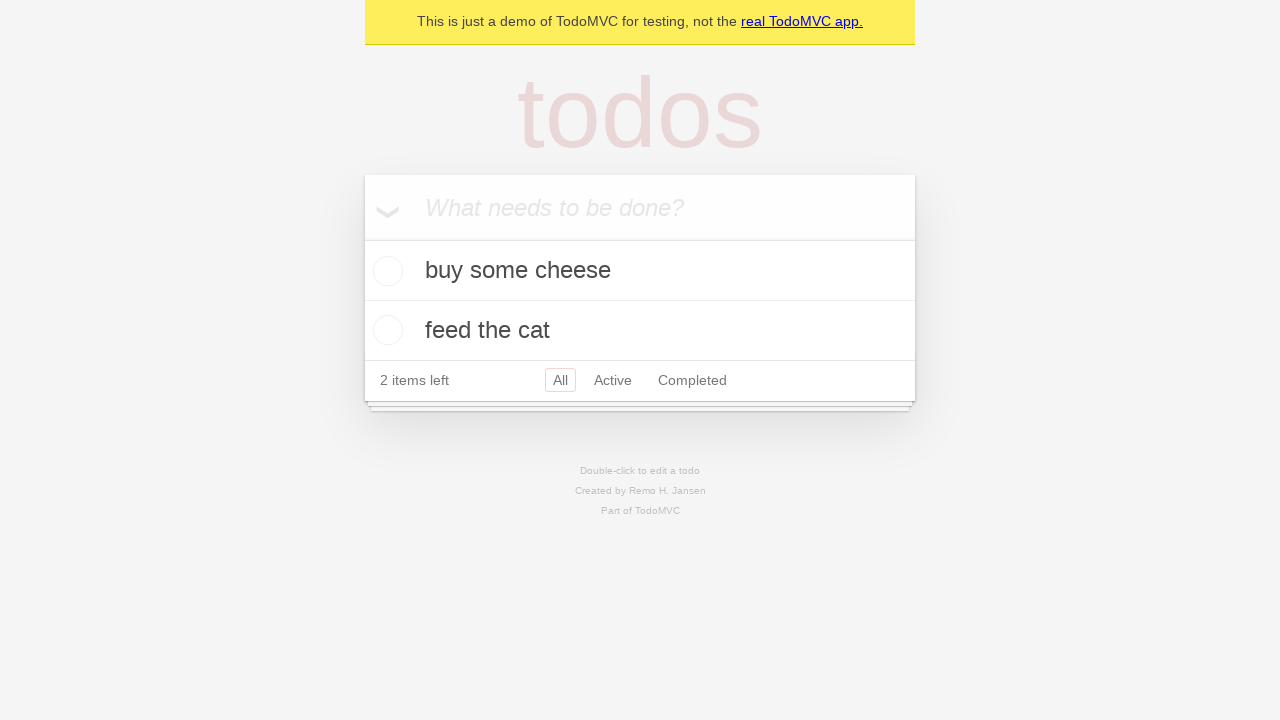

Located first todo item
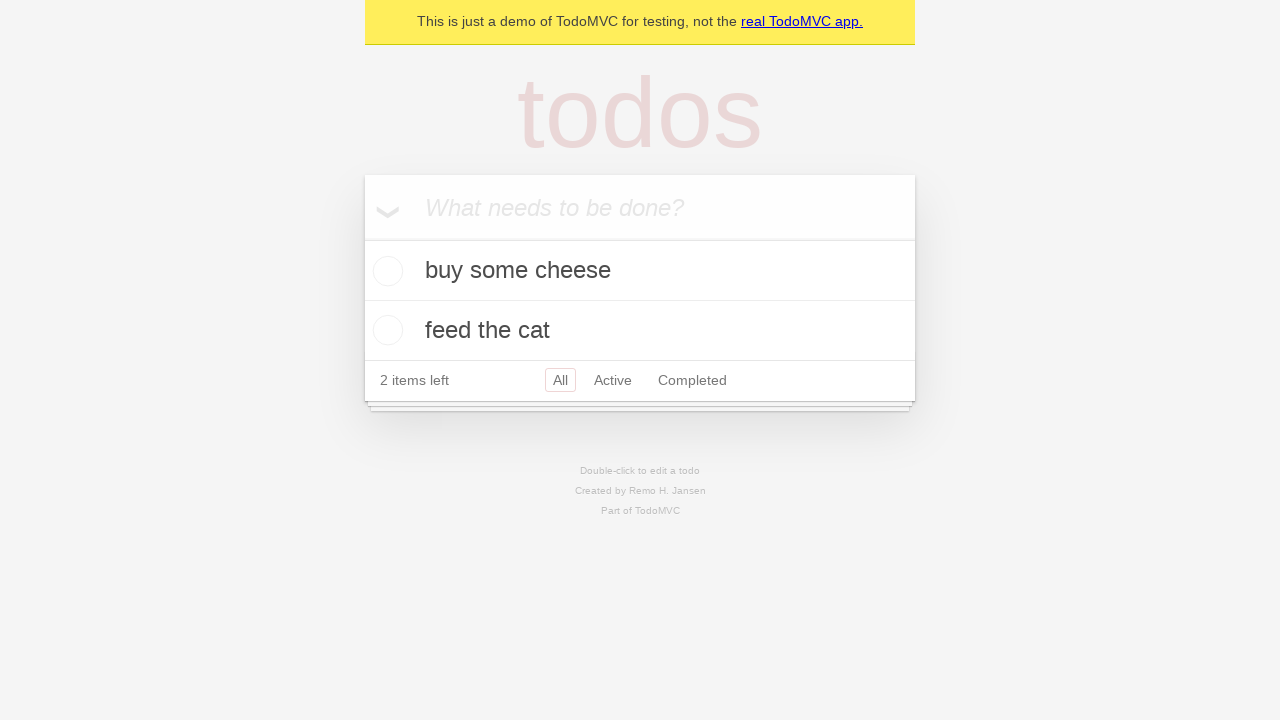

Checked the checkbox for first todo item 'buy some cheese' at (385, 271) on internal:testid=[data-testid="todo-item"s] >> nth=0 >> internal:role=checkbox
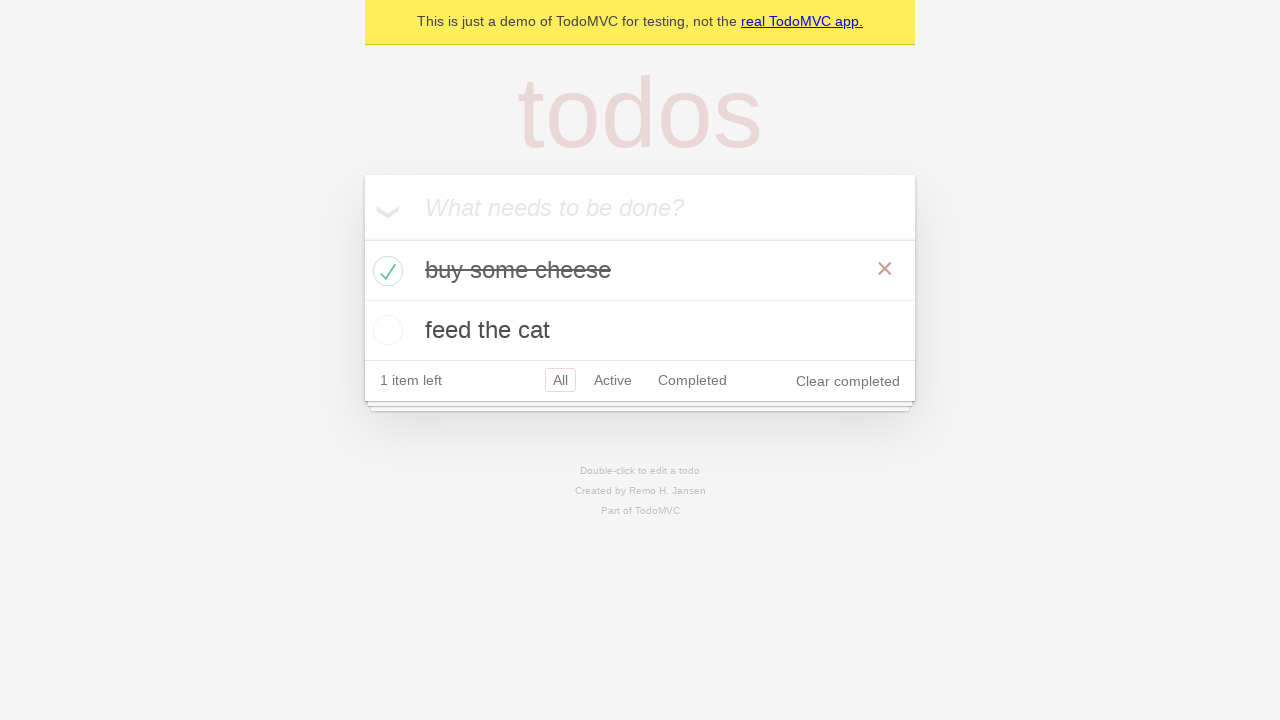

Located second todo item
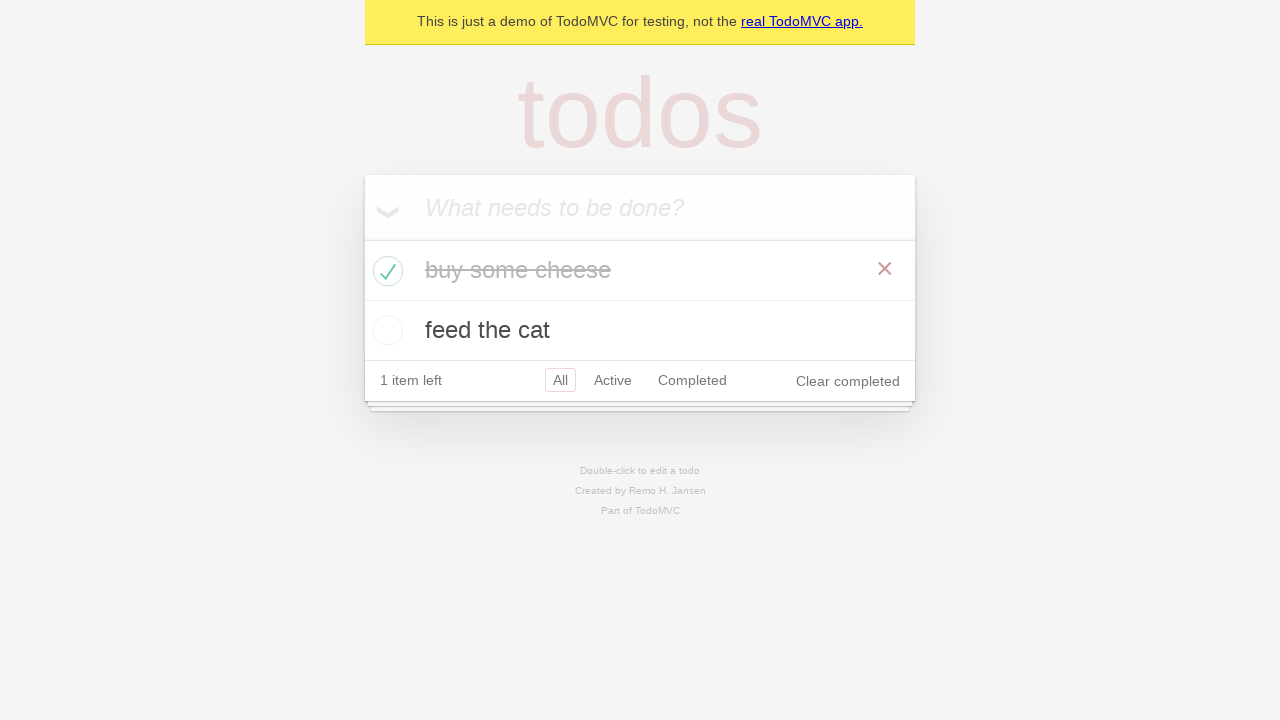

Checked the checkbox for second todo item 'feed the cat' at (385, 330) on internal:testid=[data-testid="todo-item"s] >> nth=1 >> internal:role=checkbox
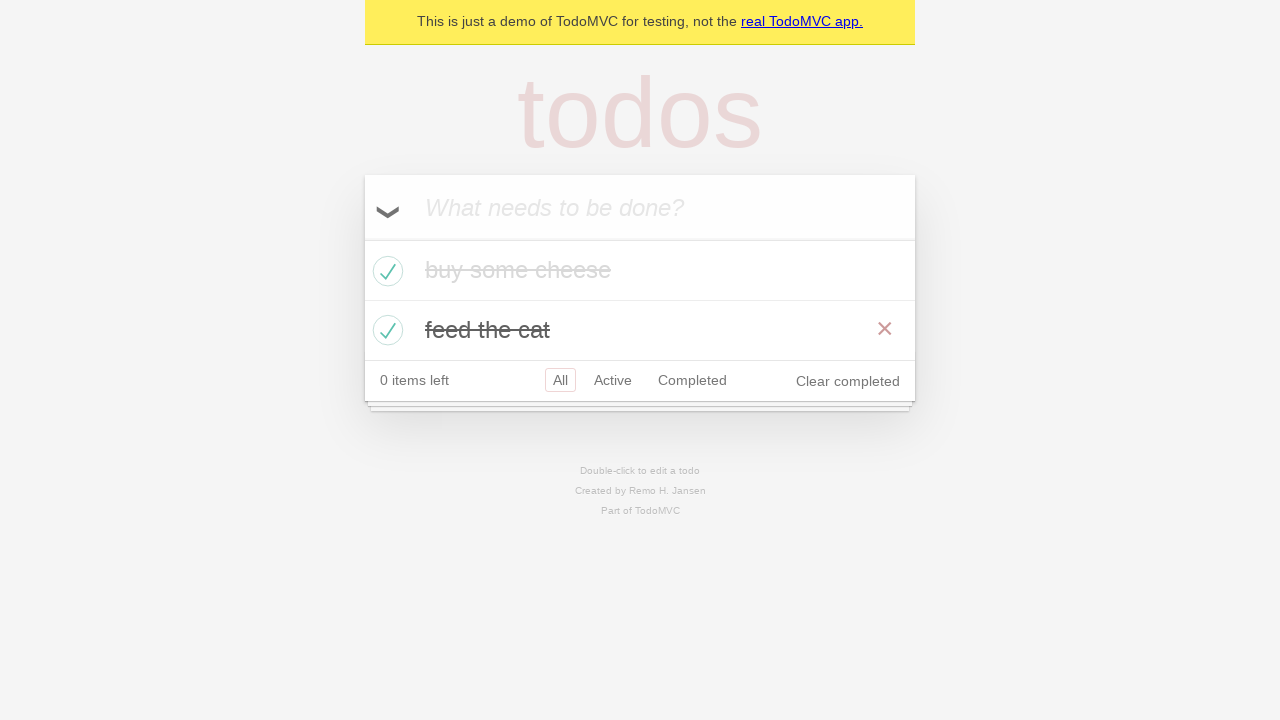

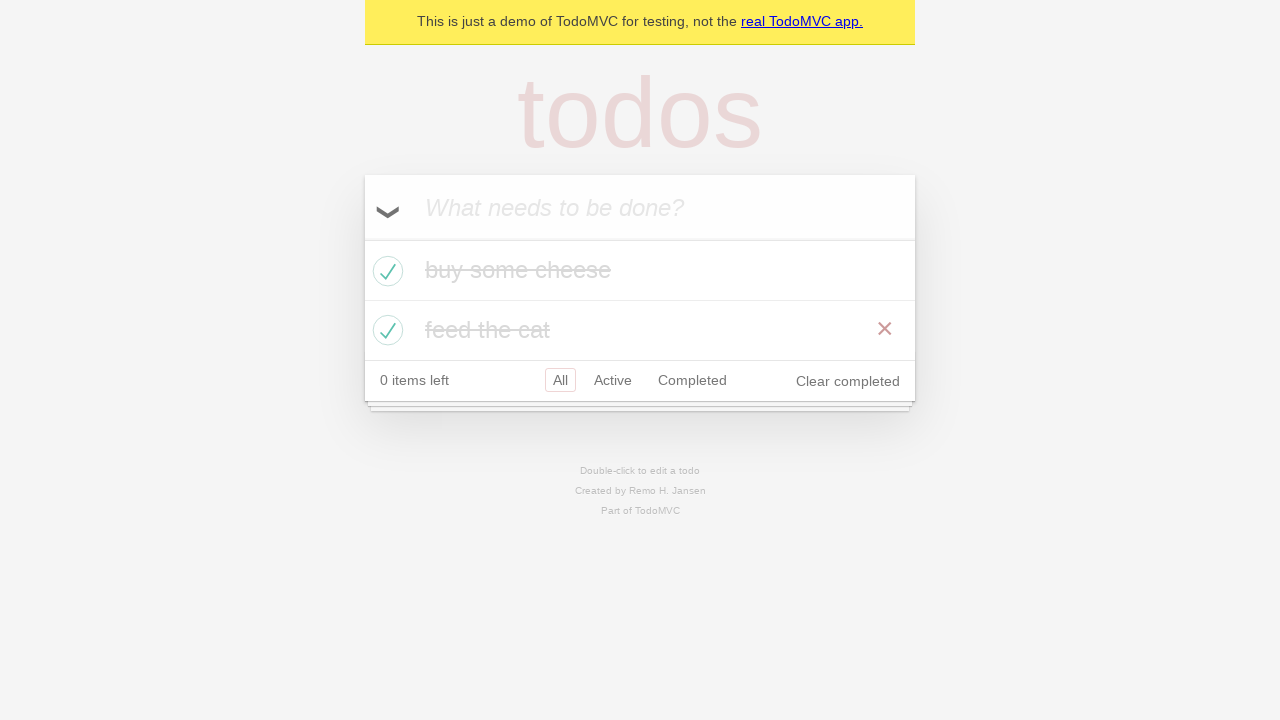